Tests registration form validation when last name is too short (less than 2 characters)

Starting URL: http://bit.ly/dxqatest-online

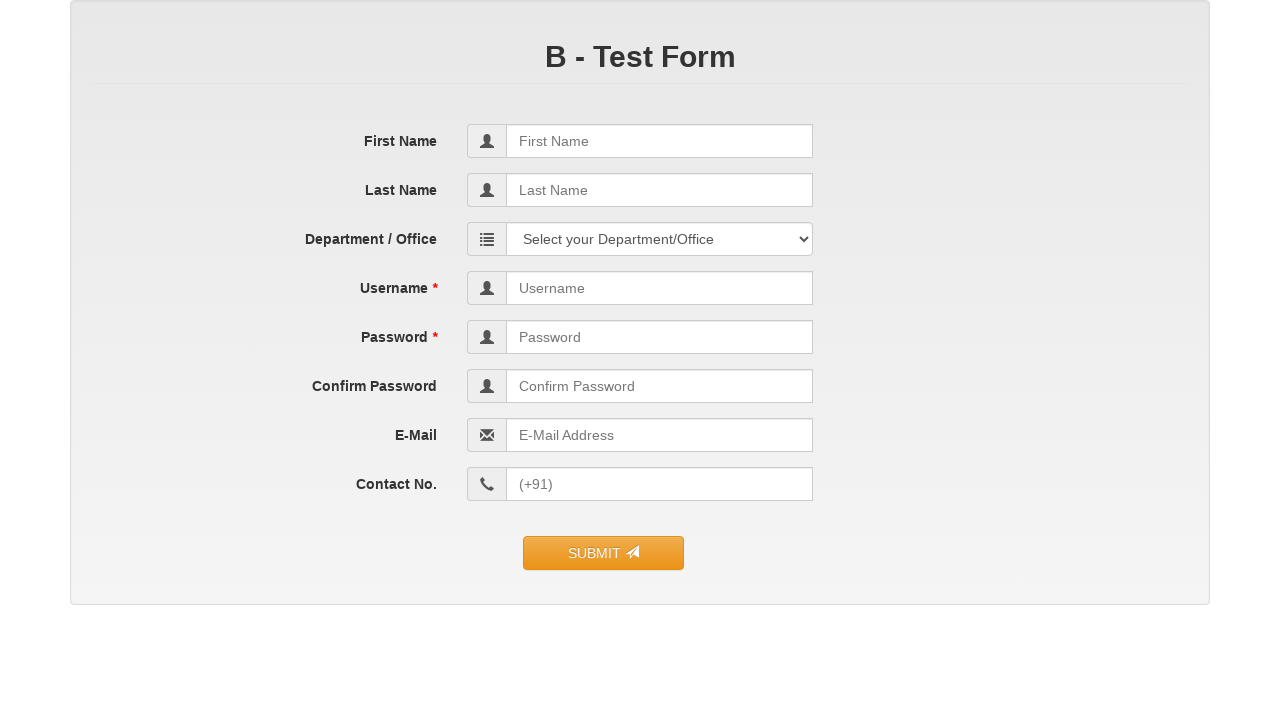

Filled first name field with 'Vivek' on input[name='first_name']
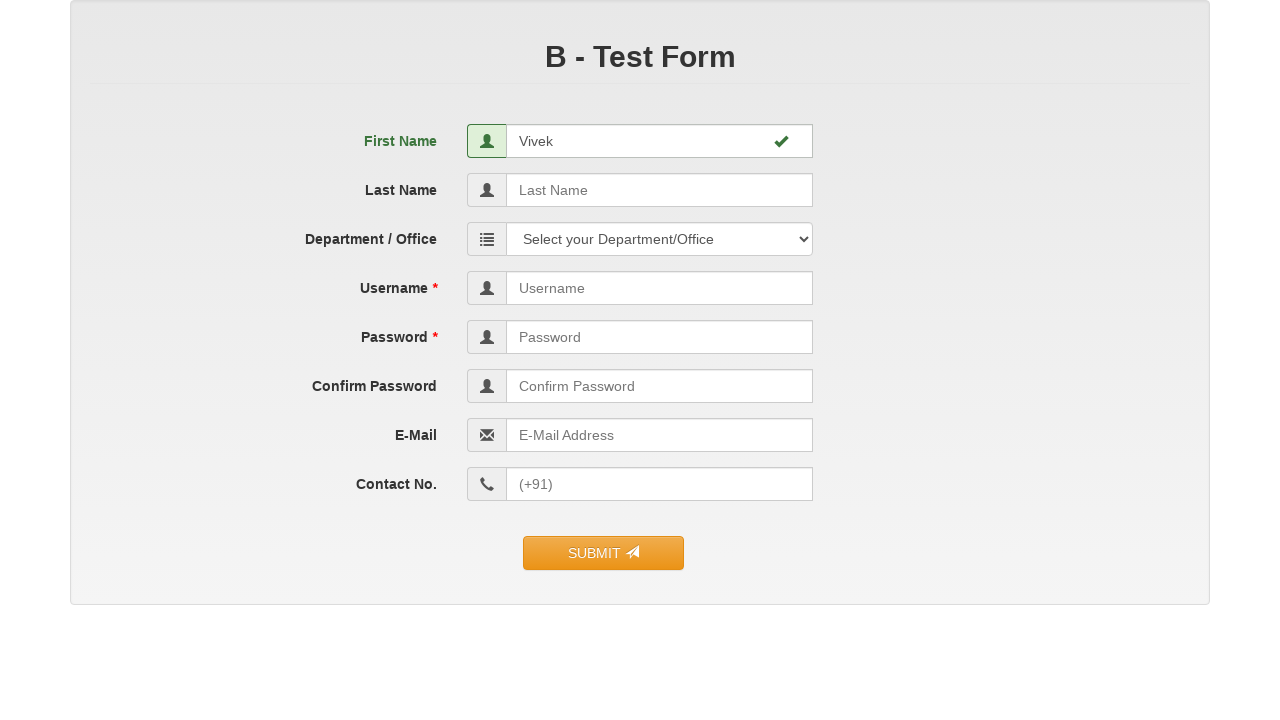

Filled username field with 'vivekdv01' on input[name='user_name']
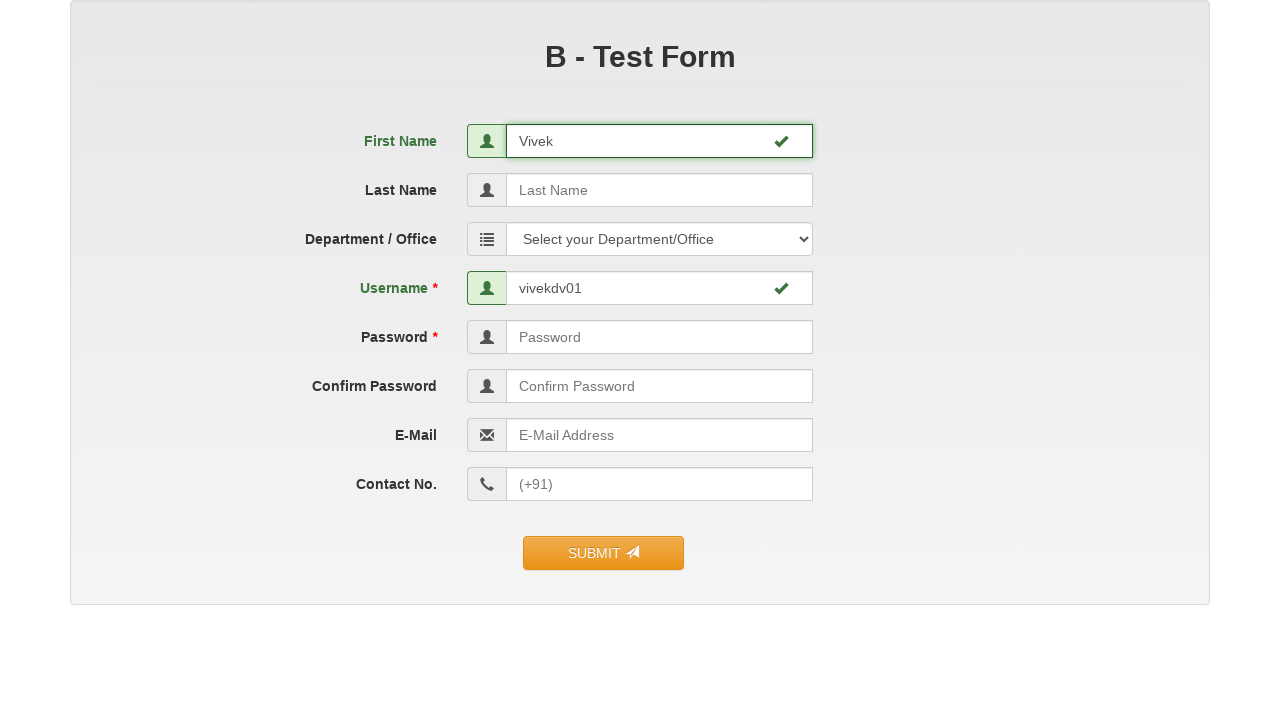

Filled password field with 'Vivek@123' on input[name='user_password']
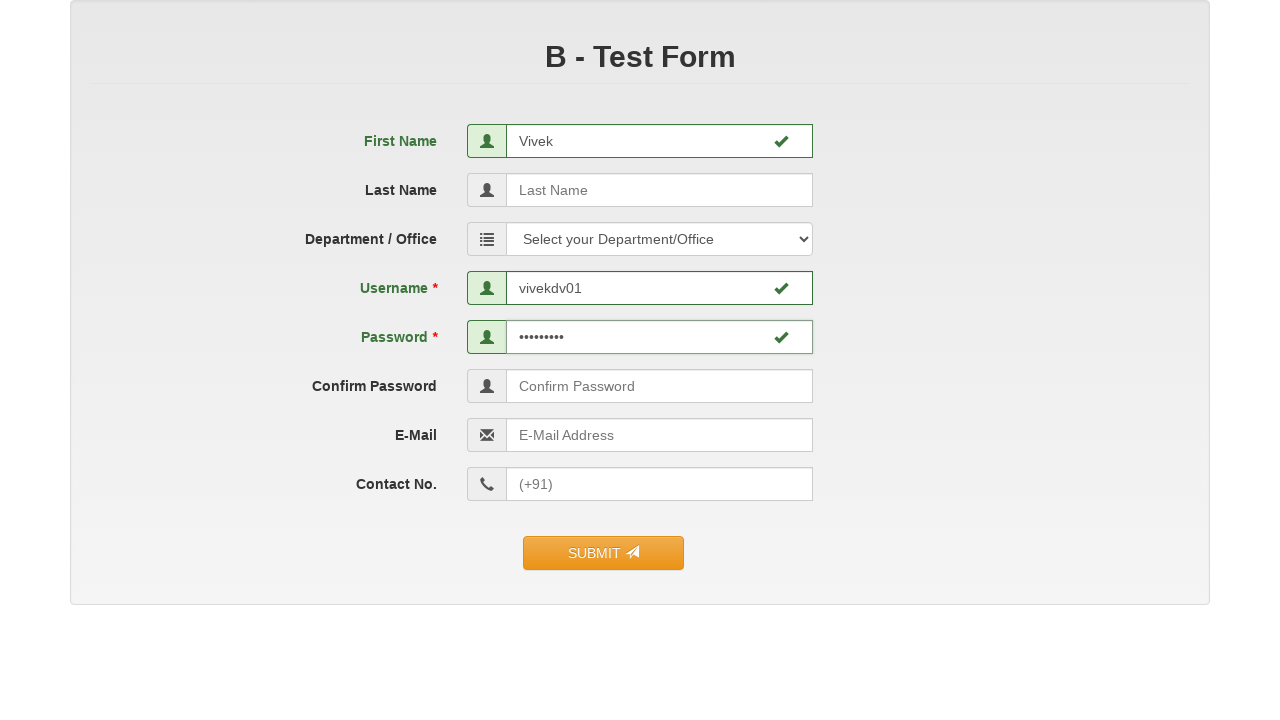

Filled confirm password field with 'Vivek@123' on input[name='confirm_password']
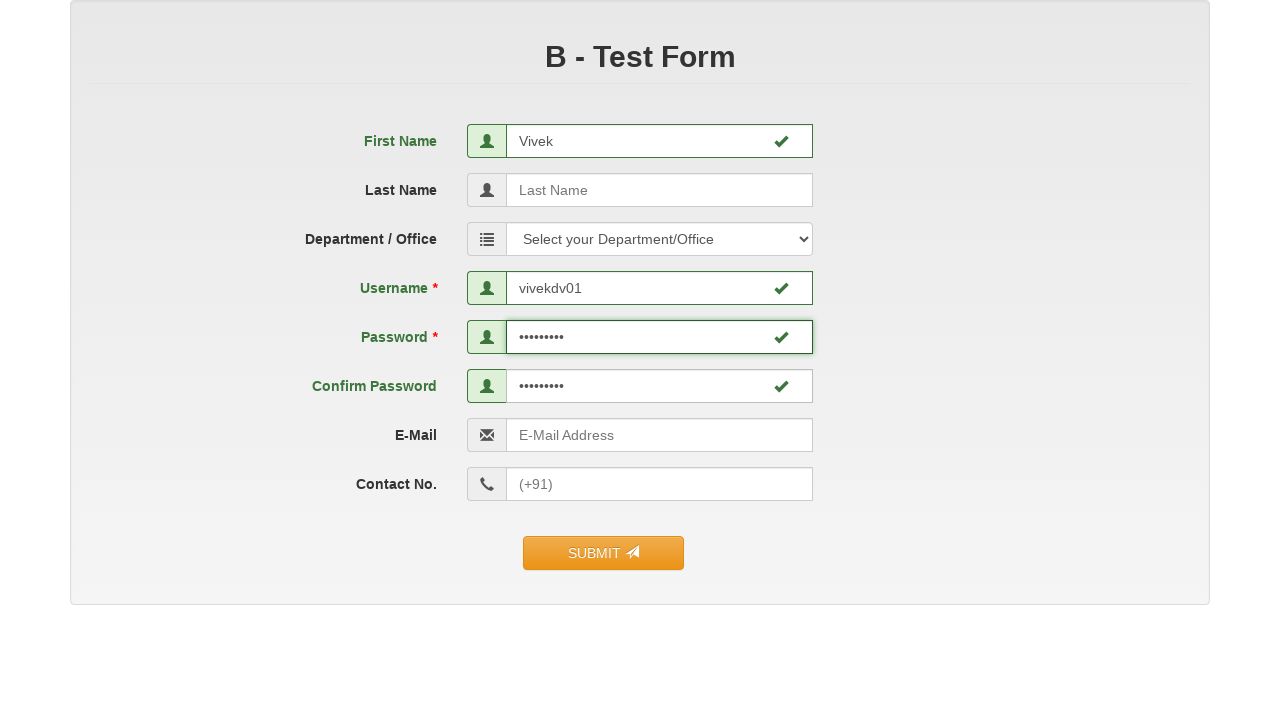

Filled email field with 'vivekdv01@gmail.com' on input[name='email']
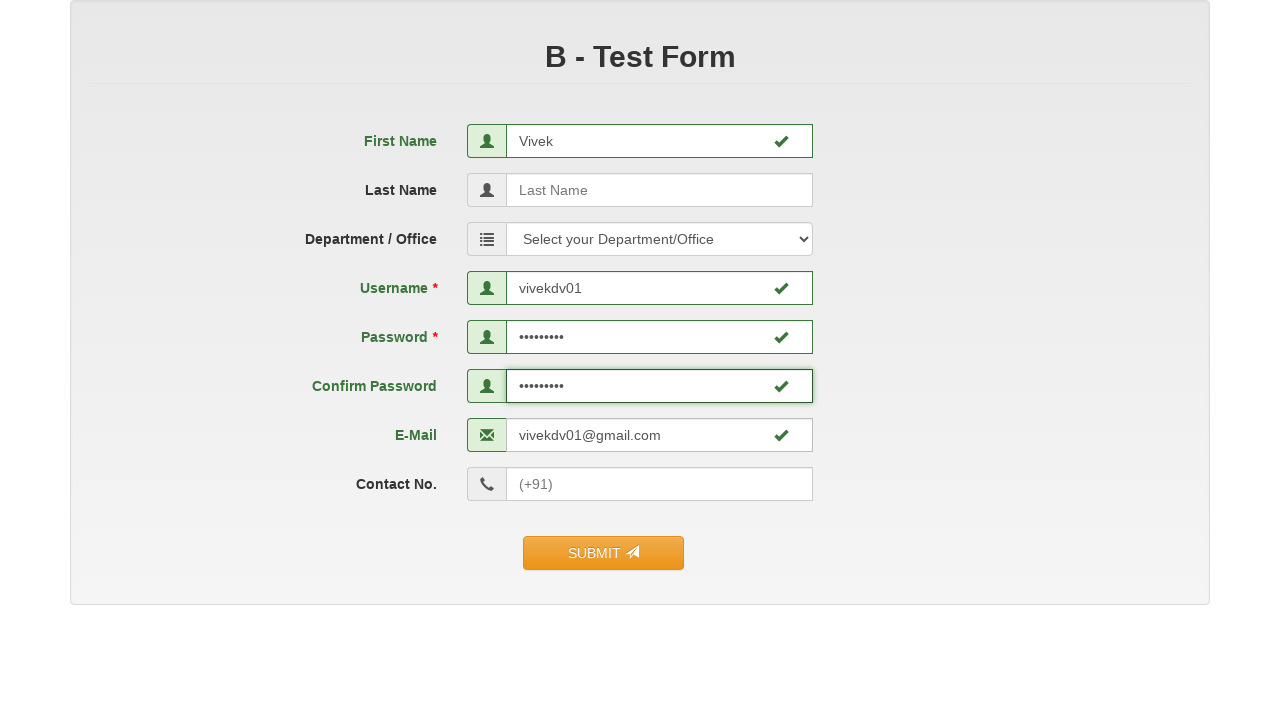

Filled last name field with 'Y' (single character - too short) on input[name='last_name']
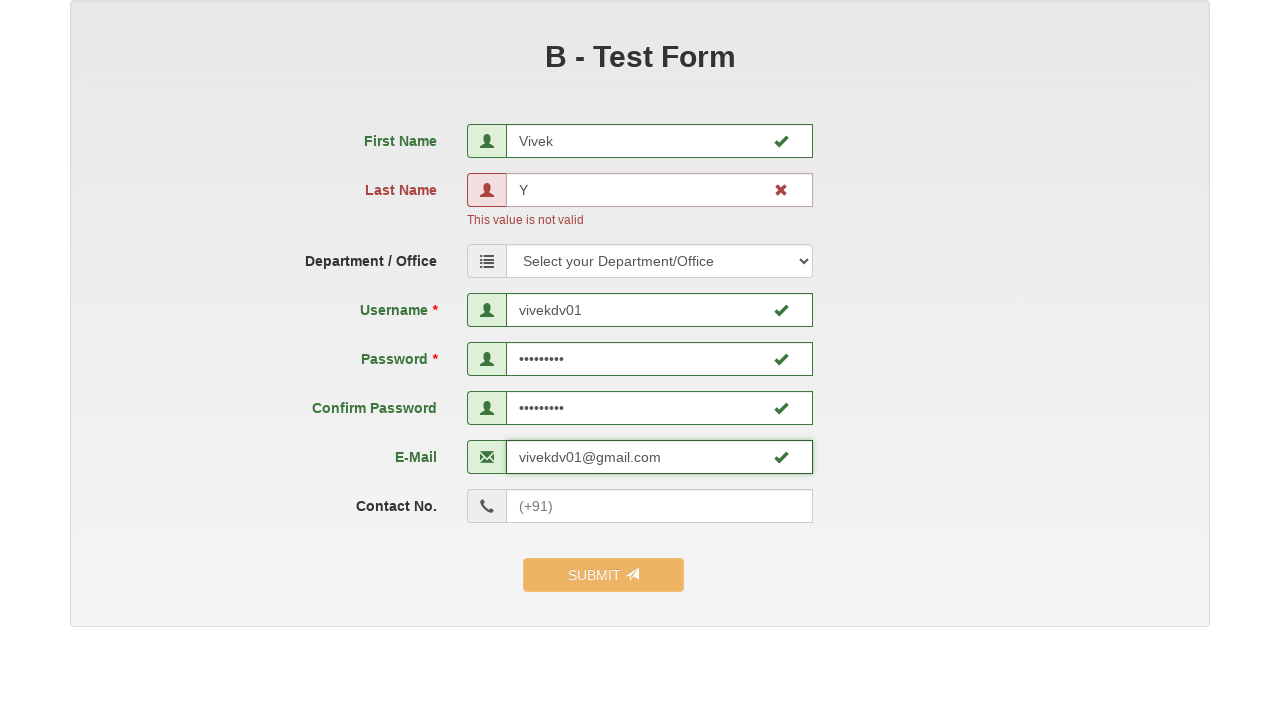

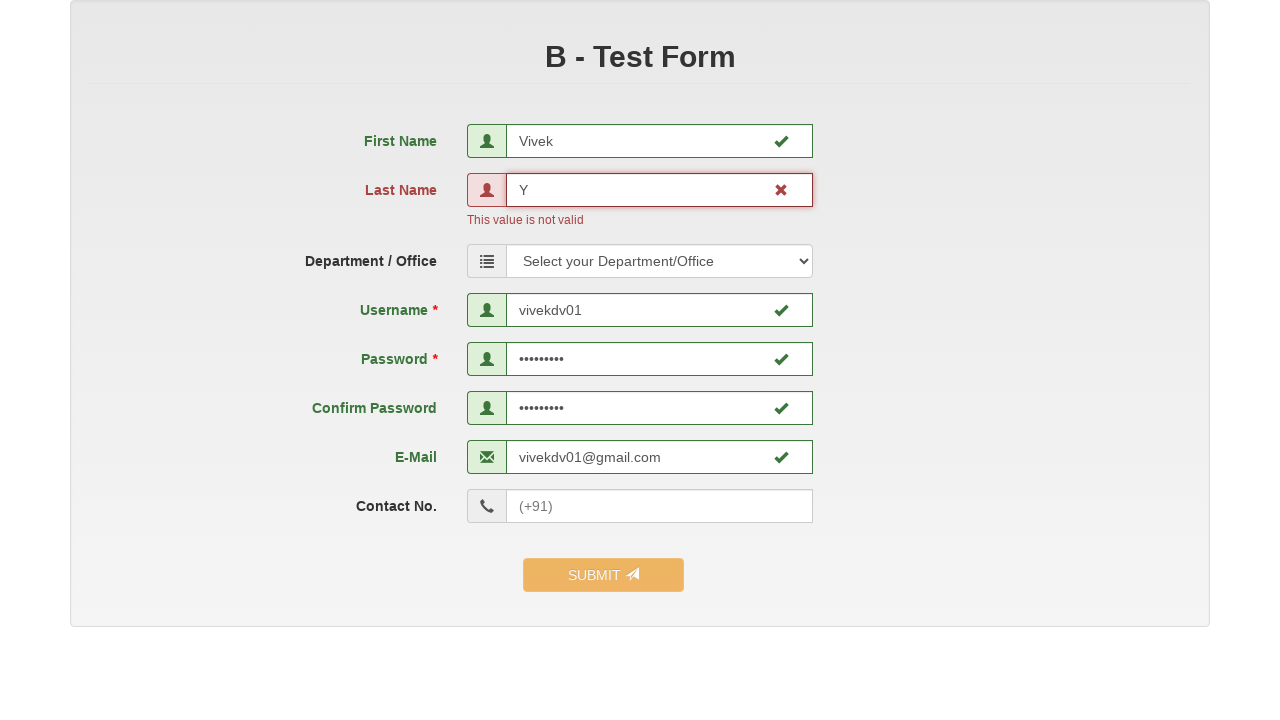